Navigates to Argentina's INDEC statistics page for real GDP data and clicks on a download link to initiate a file download

Starting URL: https://www.indec.gob.ar/indec/web/Nivel4-Tema-3-9-47

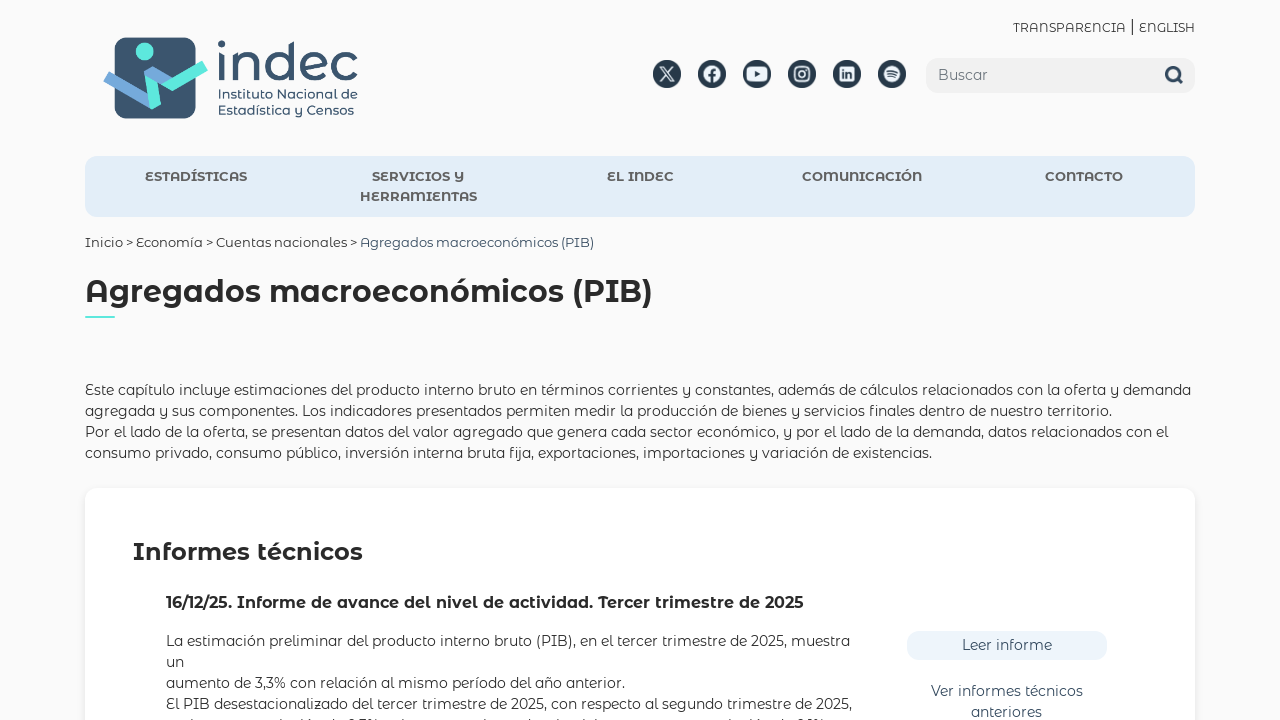

Clicked download link for GDP data at (705, 361) on xpath=//*[@id="1"]/div[2]/div[1]/div[2]/div/div/a
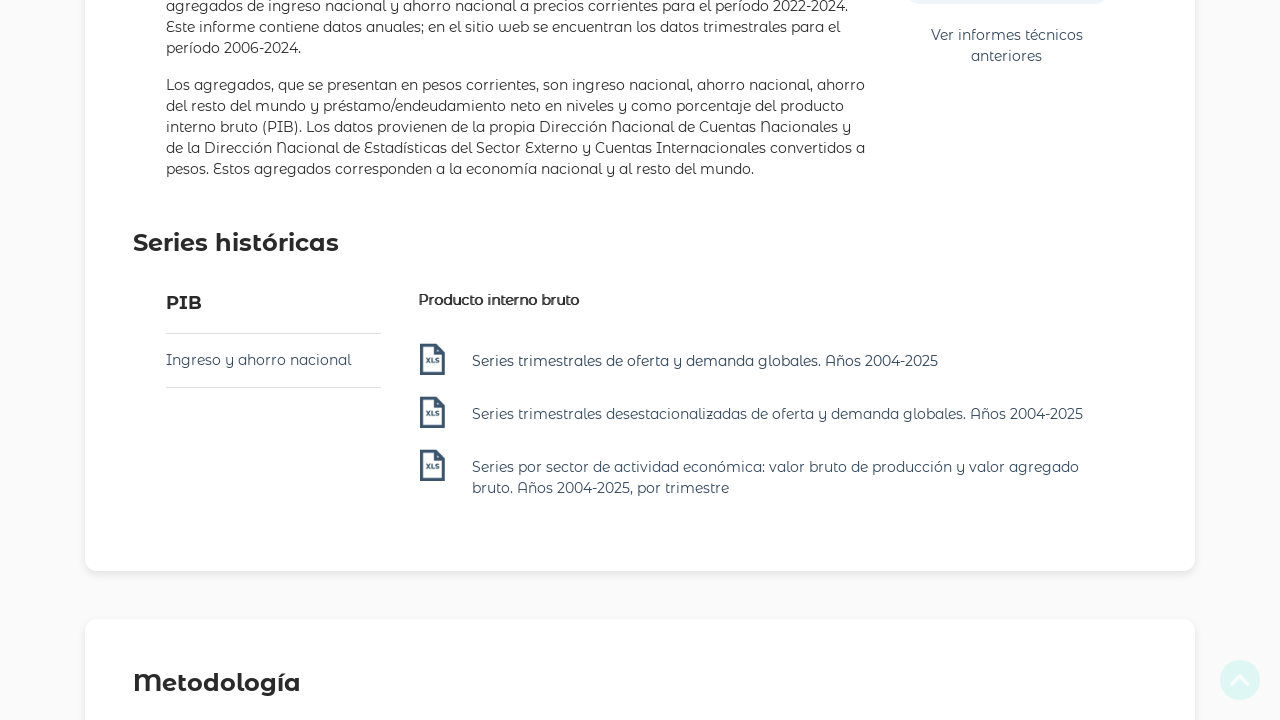

Waited 1 second for click to be registered
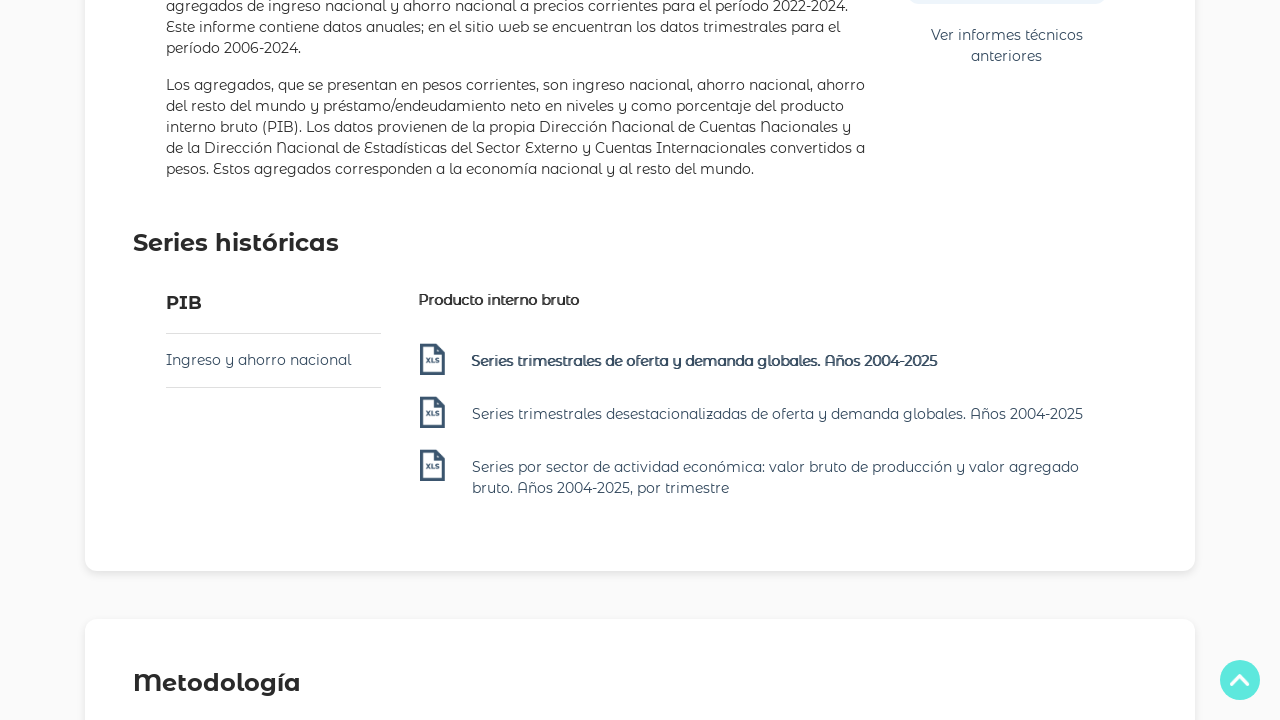

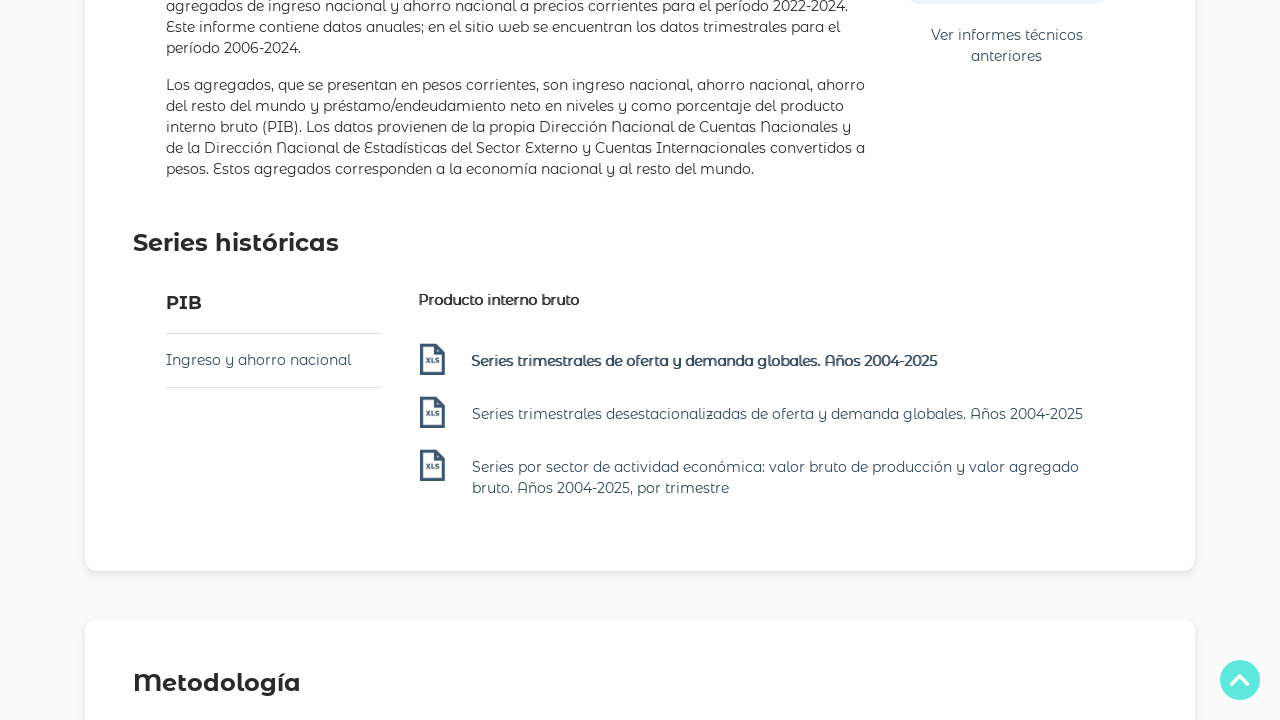